Tests checkbox functionality by navigating to a checkboxes page, checking the first checkbox and unchecking the second checkbox, then validating their states

Starting URL: http://the-internet.herokuapp.com/

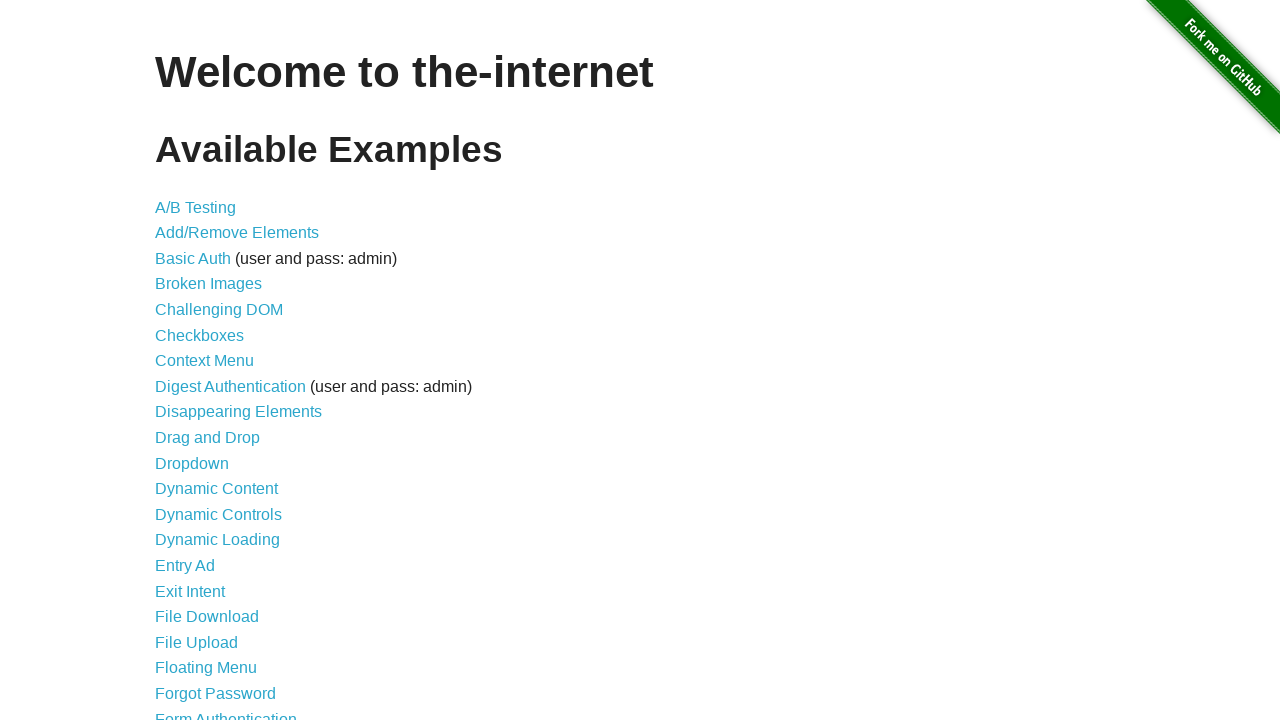

Clicked on Checkboxes link to navigate to checkbox page at (200, 335) on text=Checkboxes
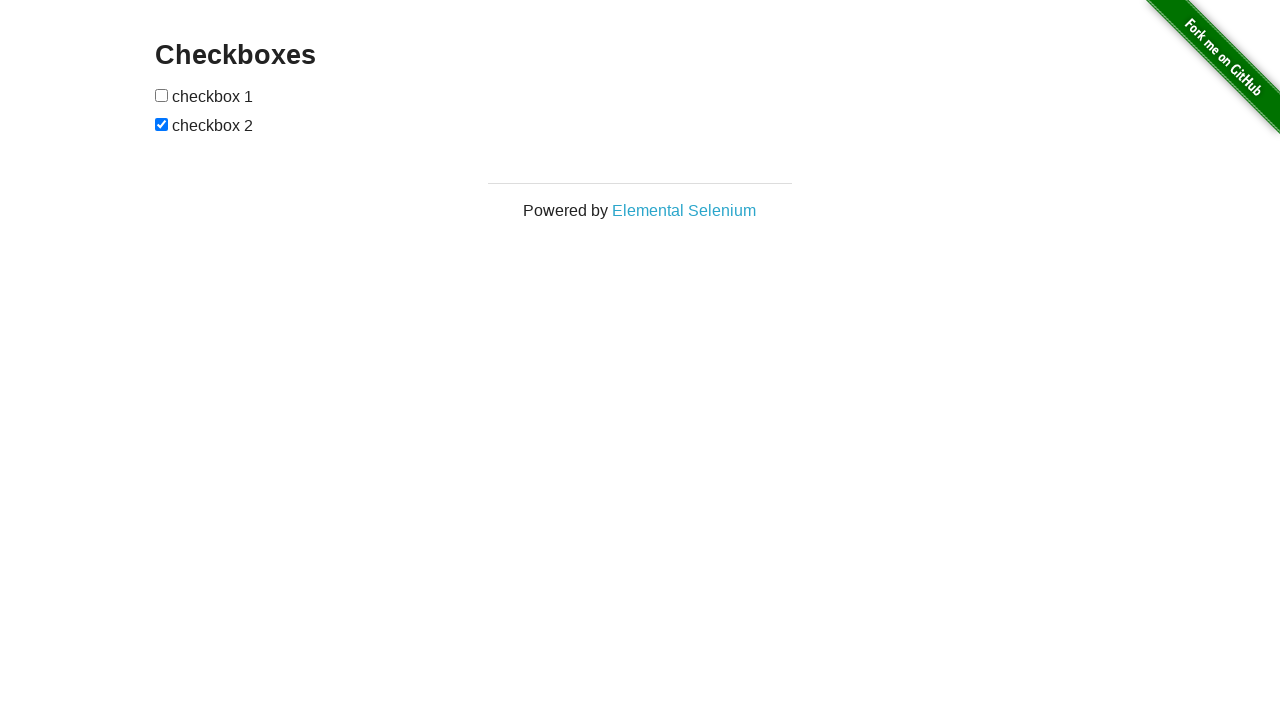

Checkboxes page loaded successfully
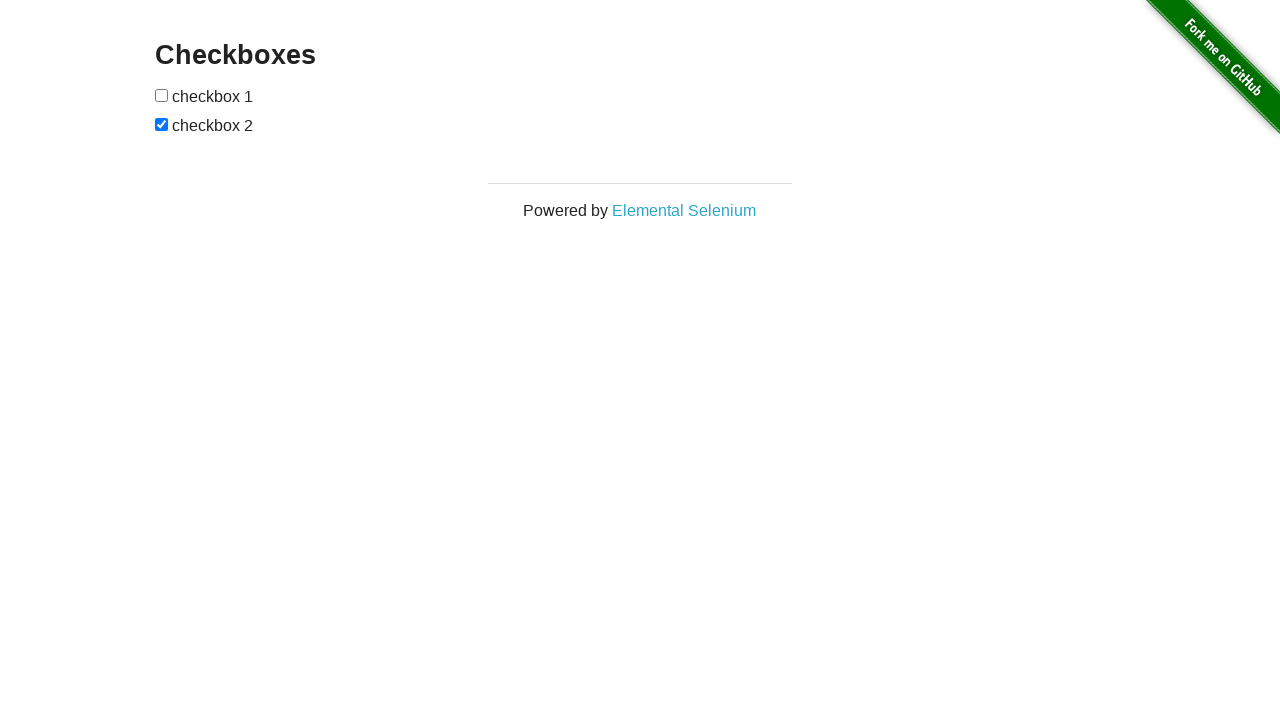

Clicked first checkbox to check it at (162, 95) on input[type='checkbox'] >> nth=0
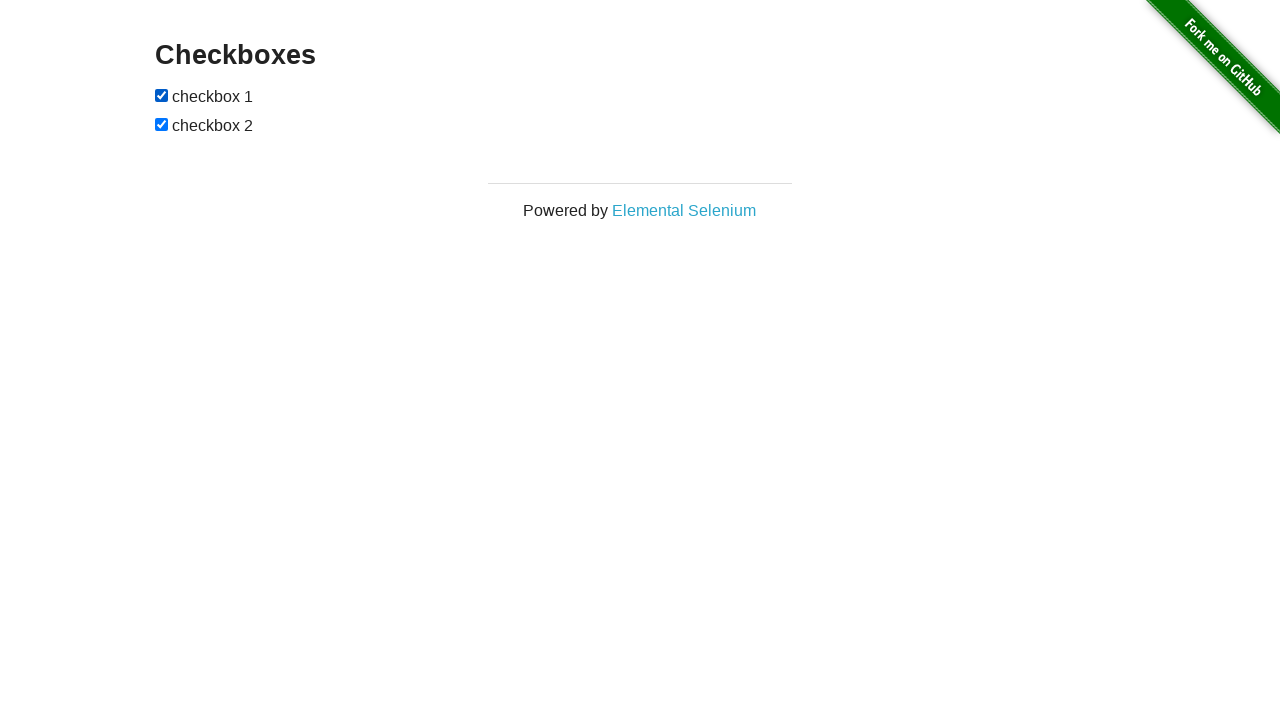

Verified first checkbox is checked
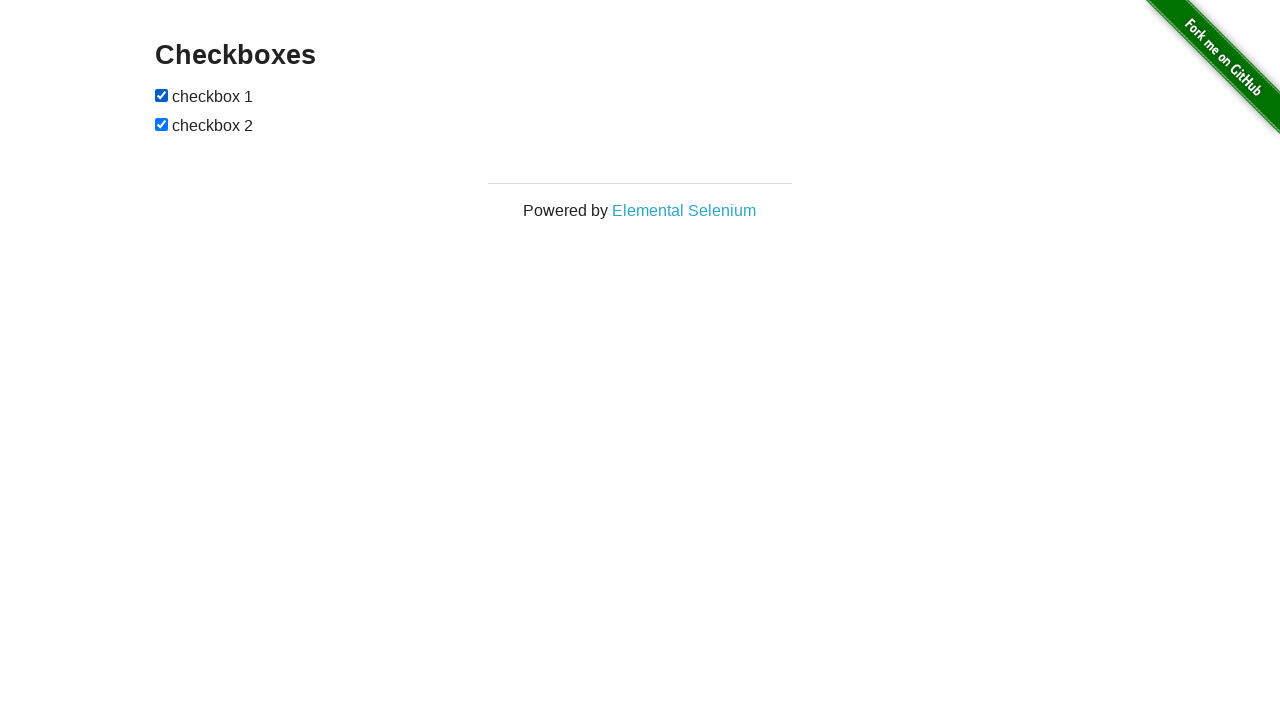

Clicked second checkbox to uncheck it at (162, 124) on input[type='checkbox'] >> nth=1
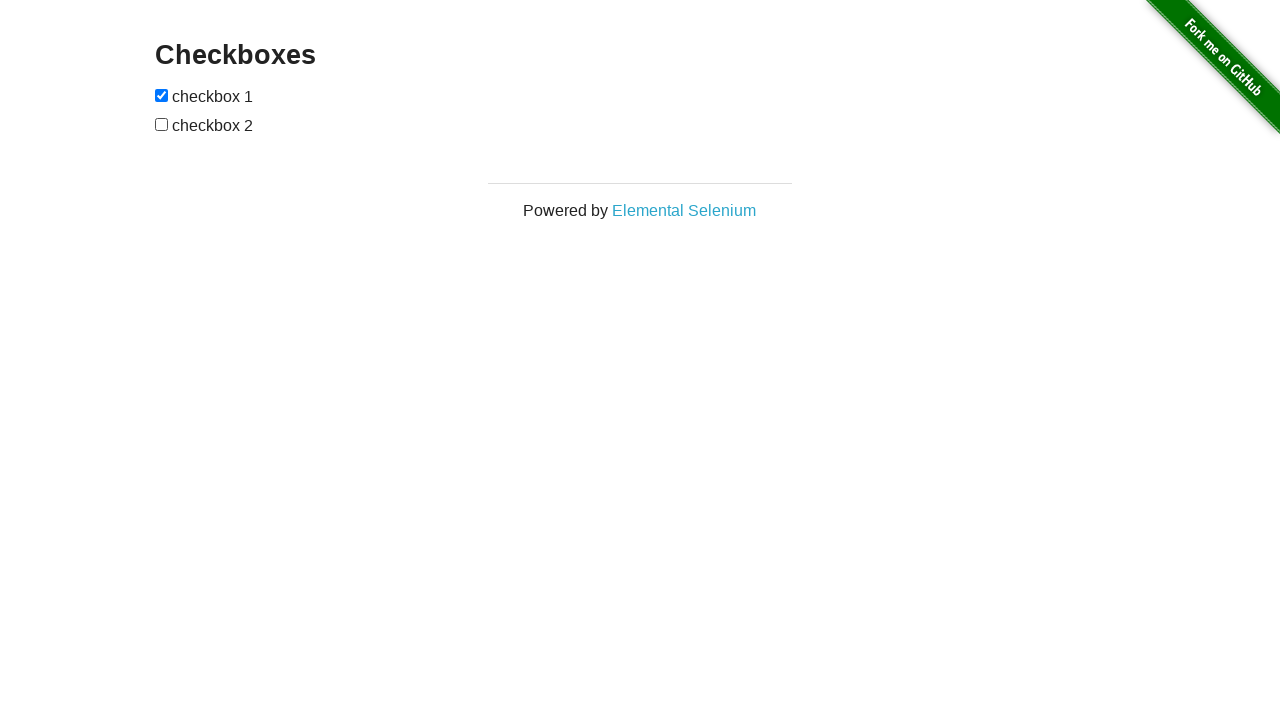

Verified second checkbox is unchecked
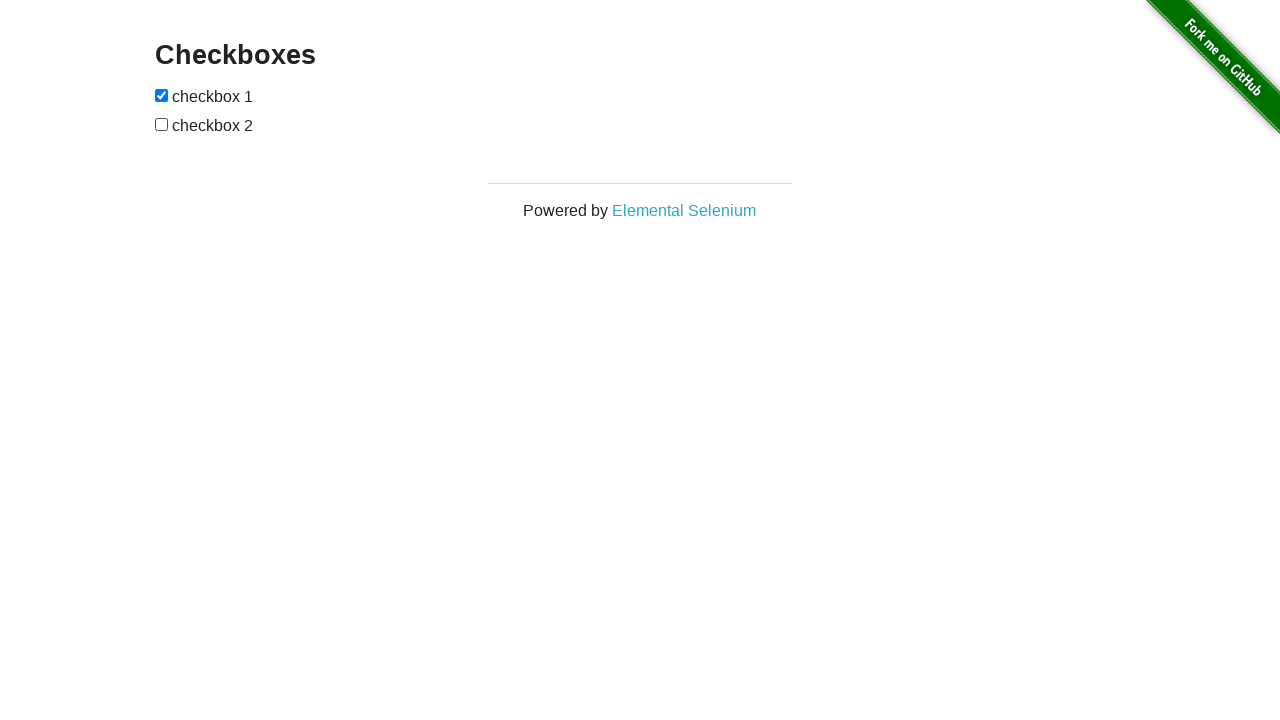

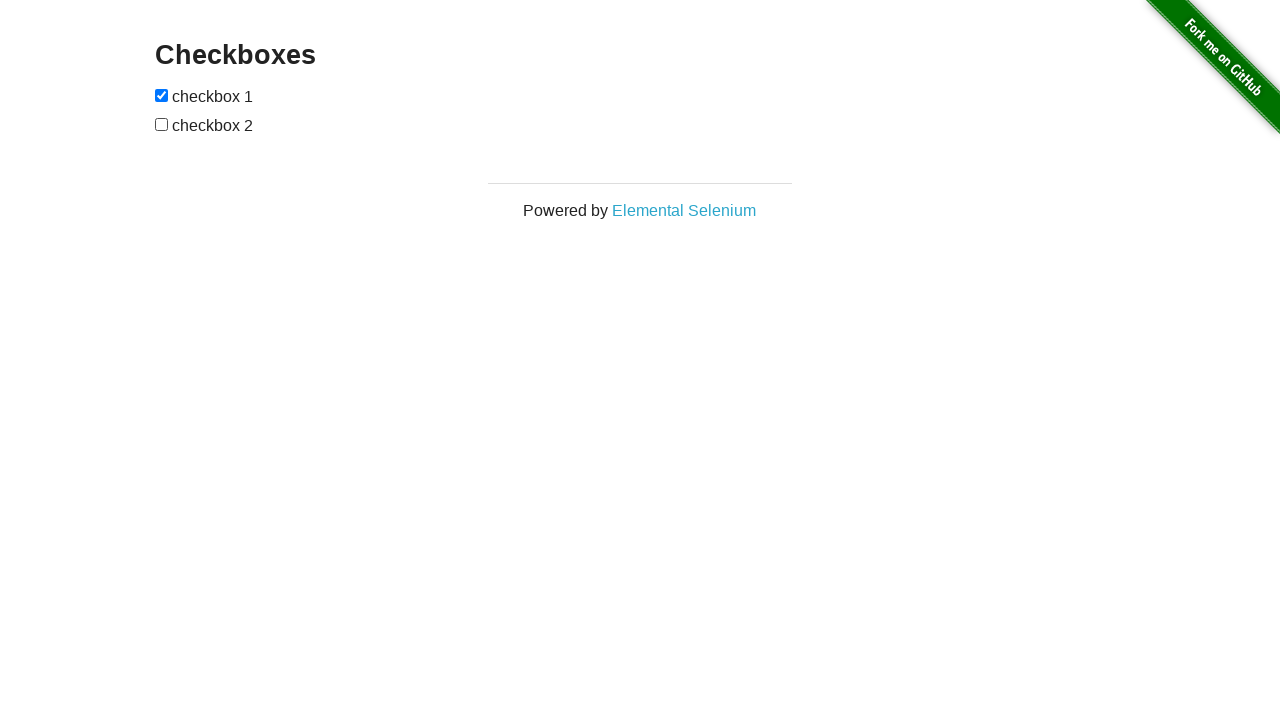